Navigates to the LATAM Airlines Mexico website homepage and waits for the page to load.

Starting URL: https://www.latamairlines.com/mx/es

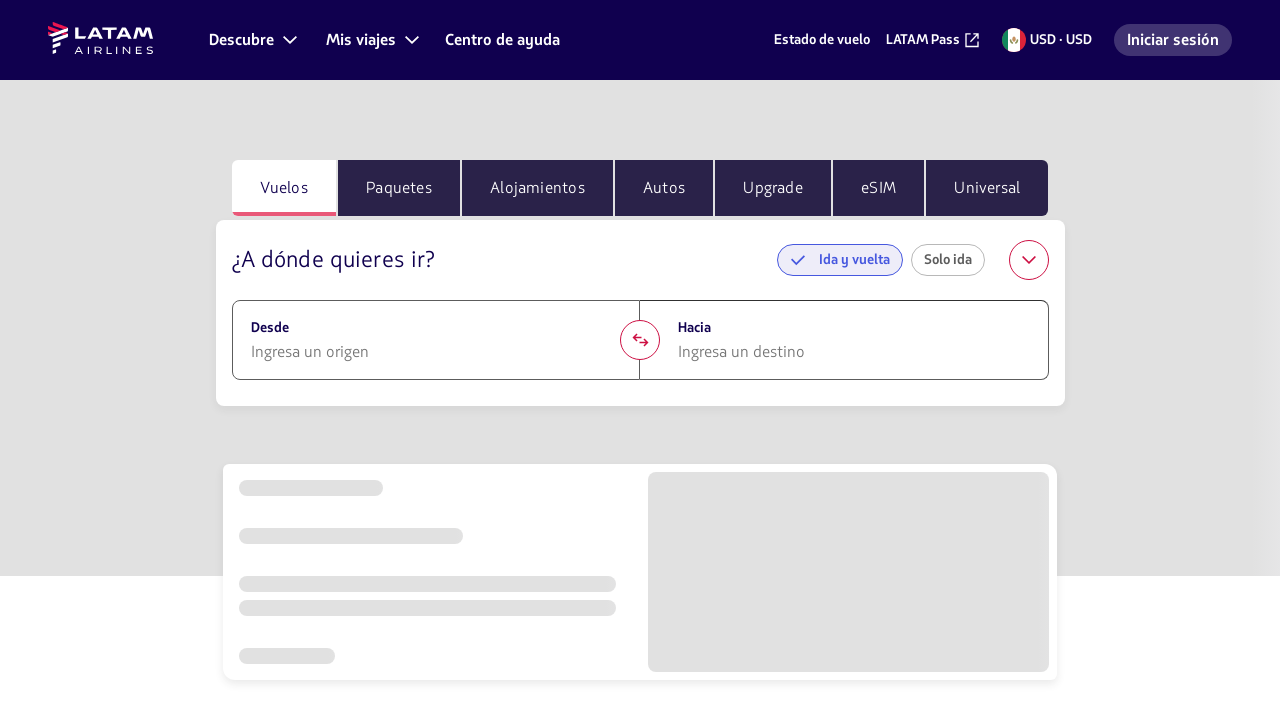

Navigated to LATAM Airlines Mexico homepage
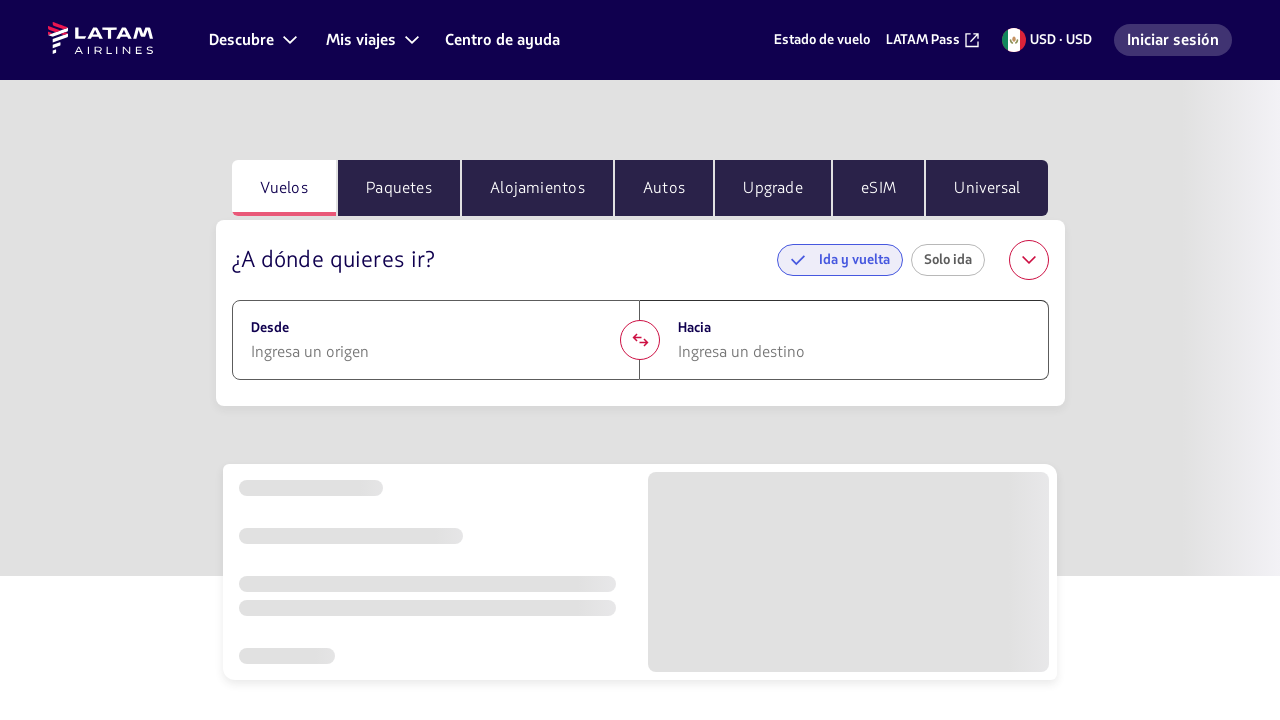

Page DOM content fully loaded
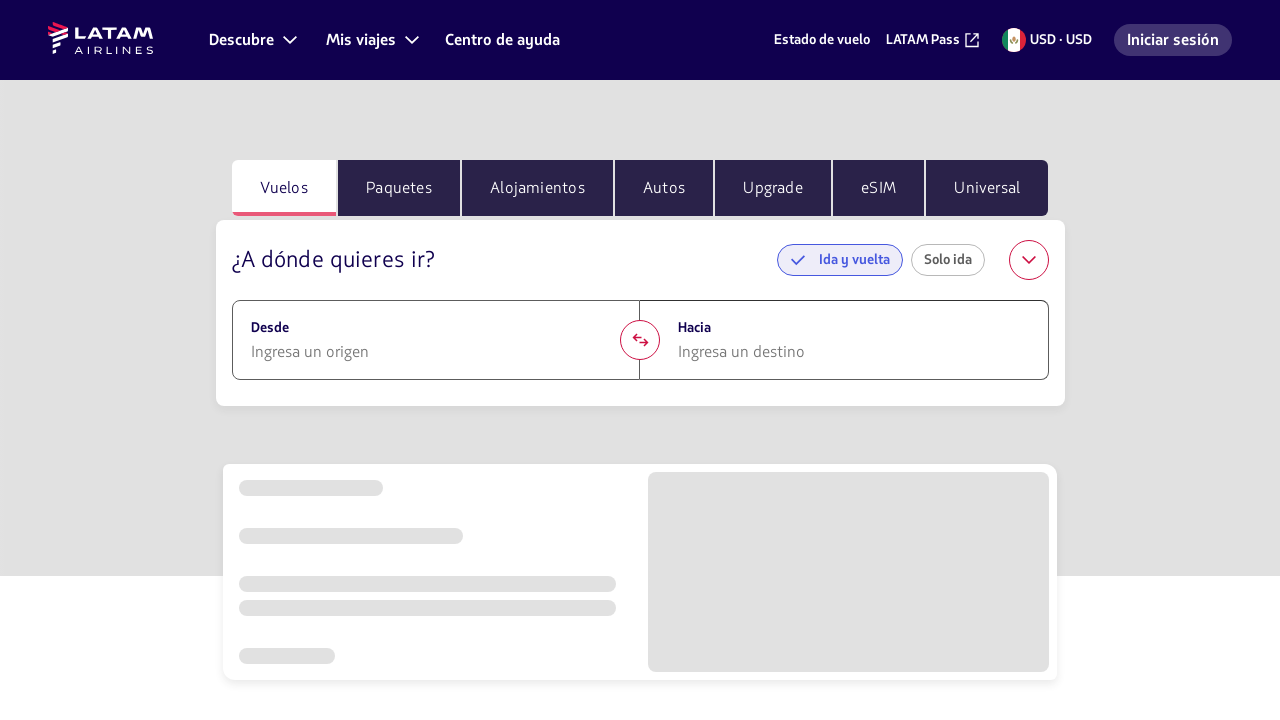

Body element is visible, page loaded successfully
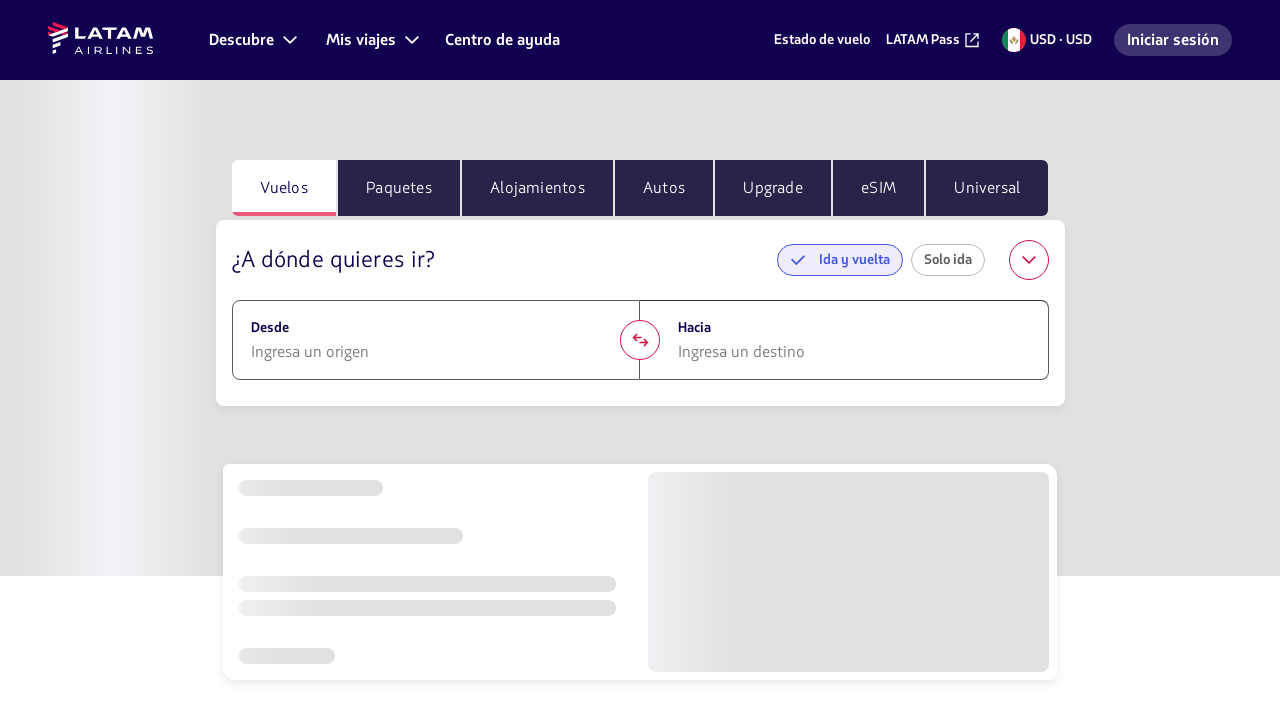

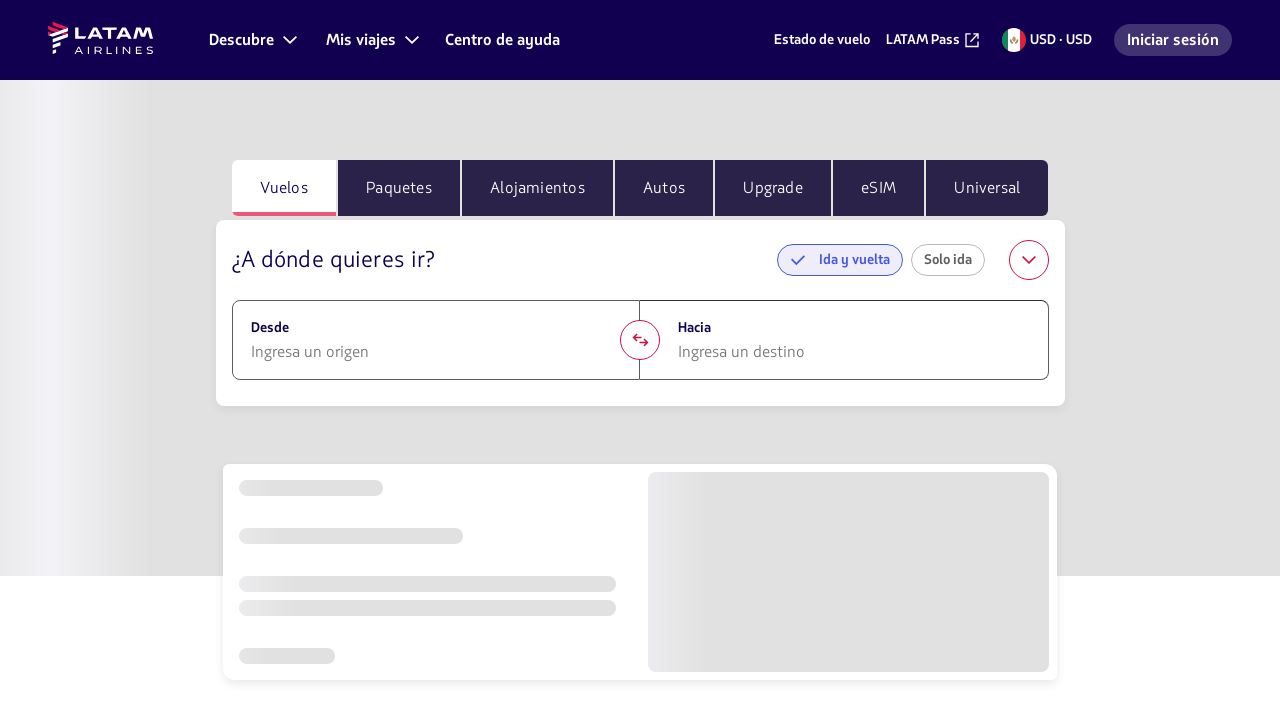